Tests creating a new customer in a demo banking application by clicking Manager Login, adding customer details, and verifying the customer appears in the search results.

Starting URL: https://www.globalsqa.com/angularJs-protractor/BankingProject/#/login

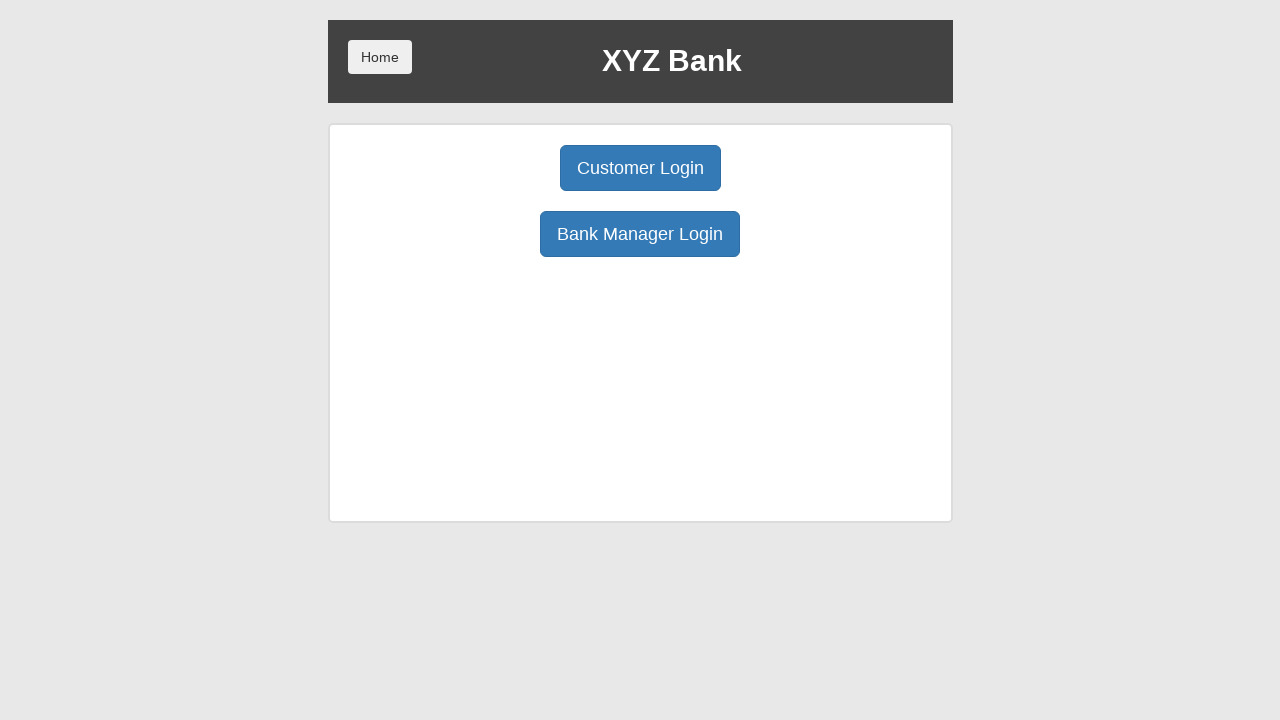

Clicked Manager Login button at (640, 234) on xpath=//button[@ng-click='manager()']
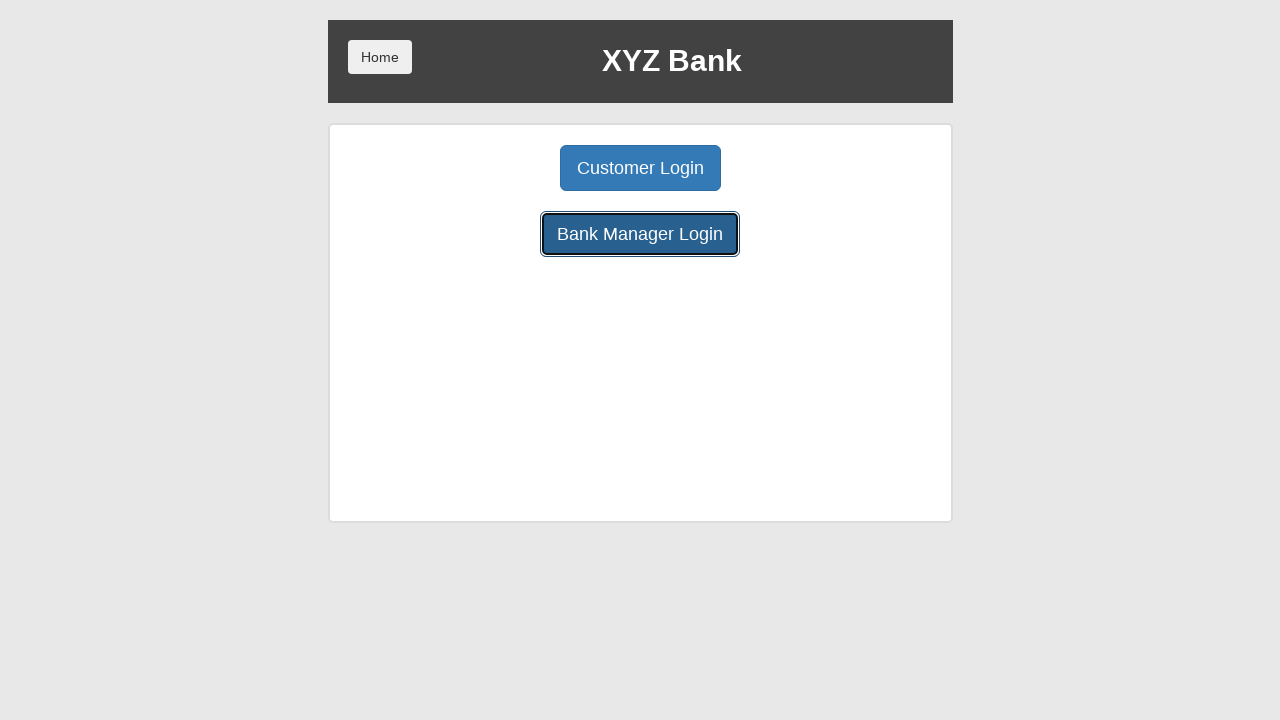

Clicked Add Customer button at (502, 168) on xpath=//button[@ng-click='addCust()']
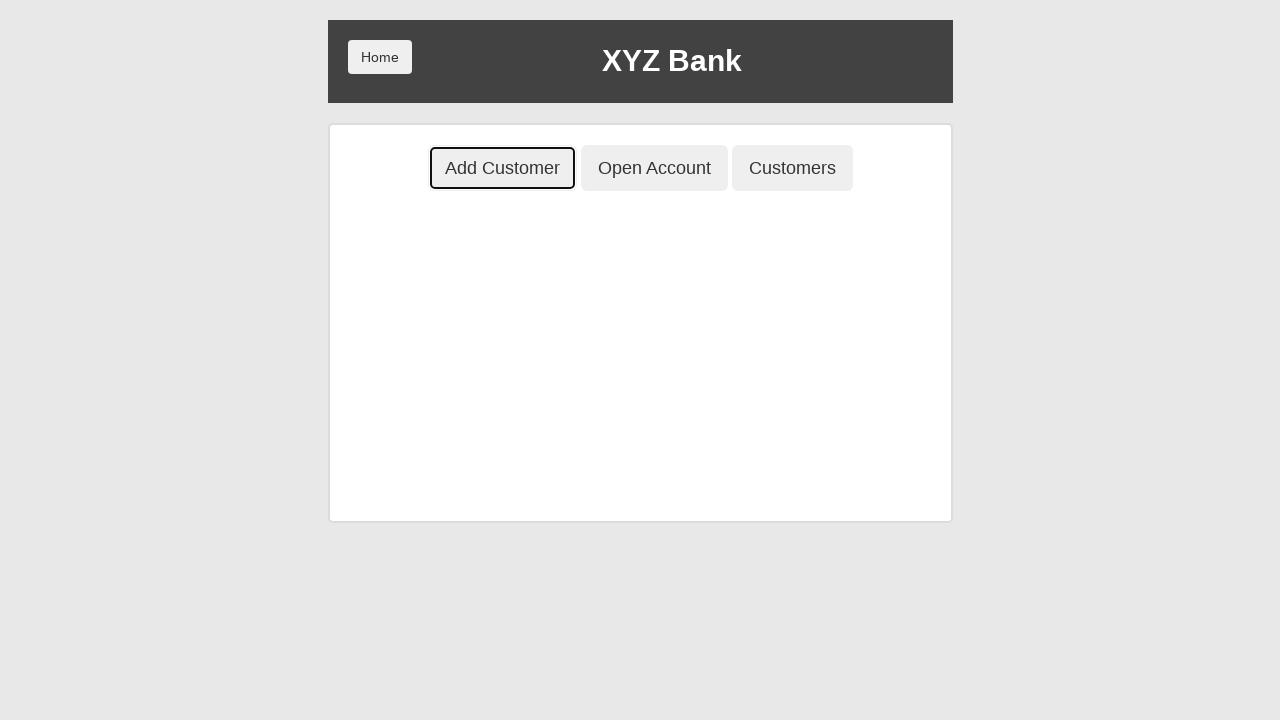

Filled customer first name with 'TestUser' on //input[@ng-model='fName']
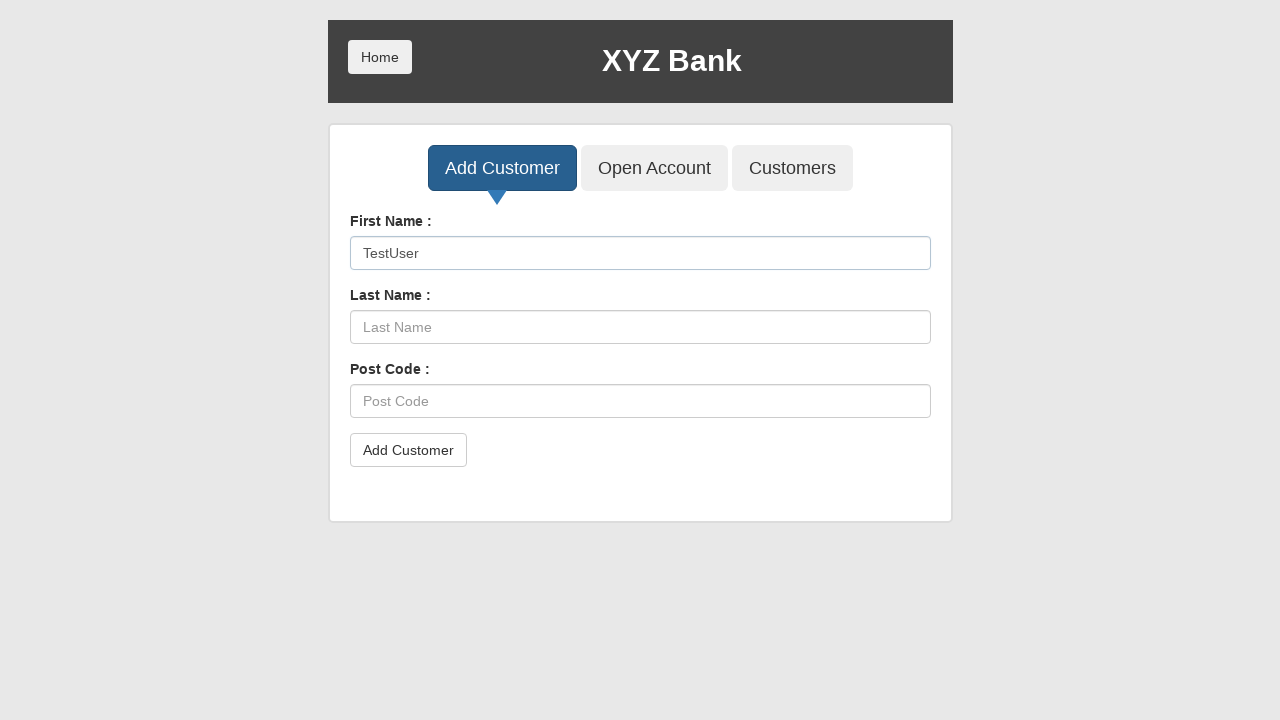

Filled customer last name with 'TestUser' on //input[@ng-model='lName']
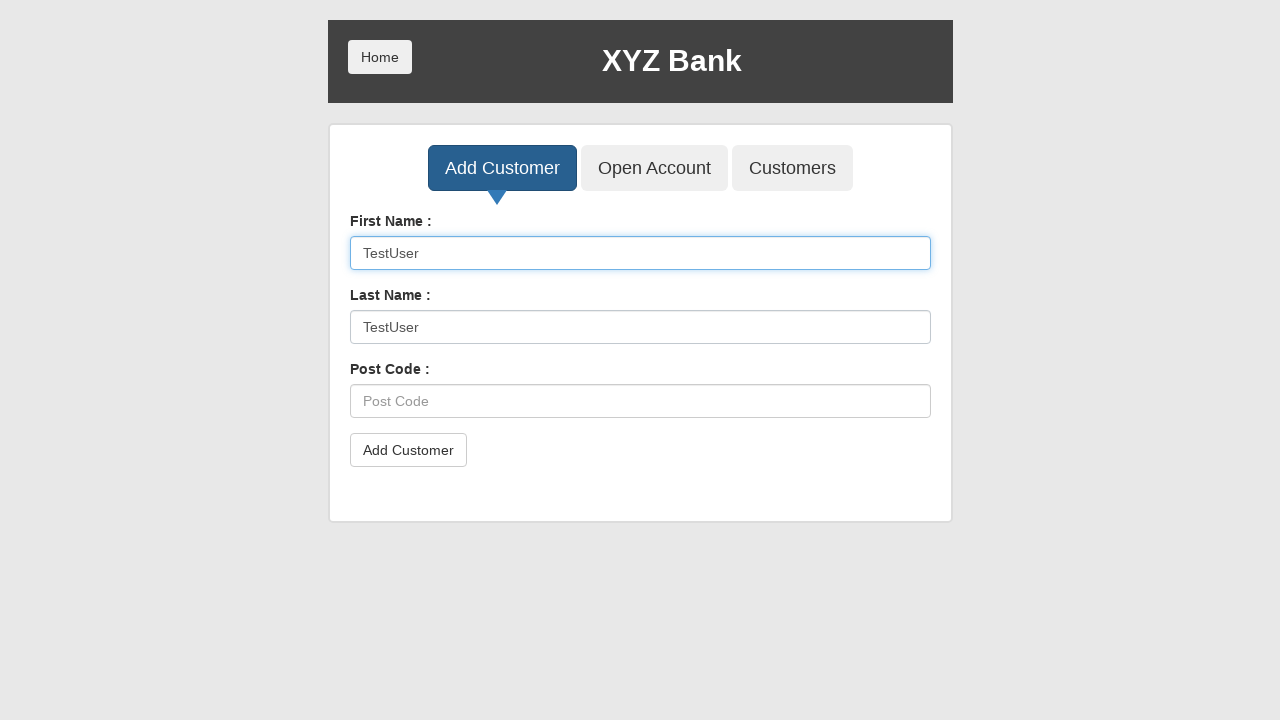

Filled customer post code with '12345' on //input[@ng-model='postCd']
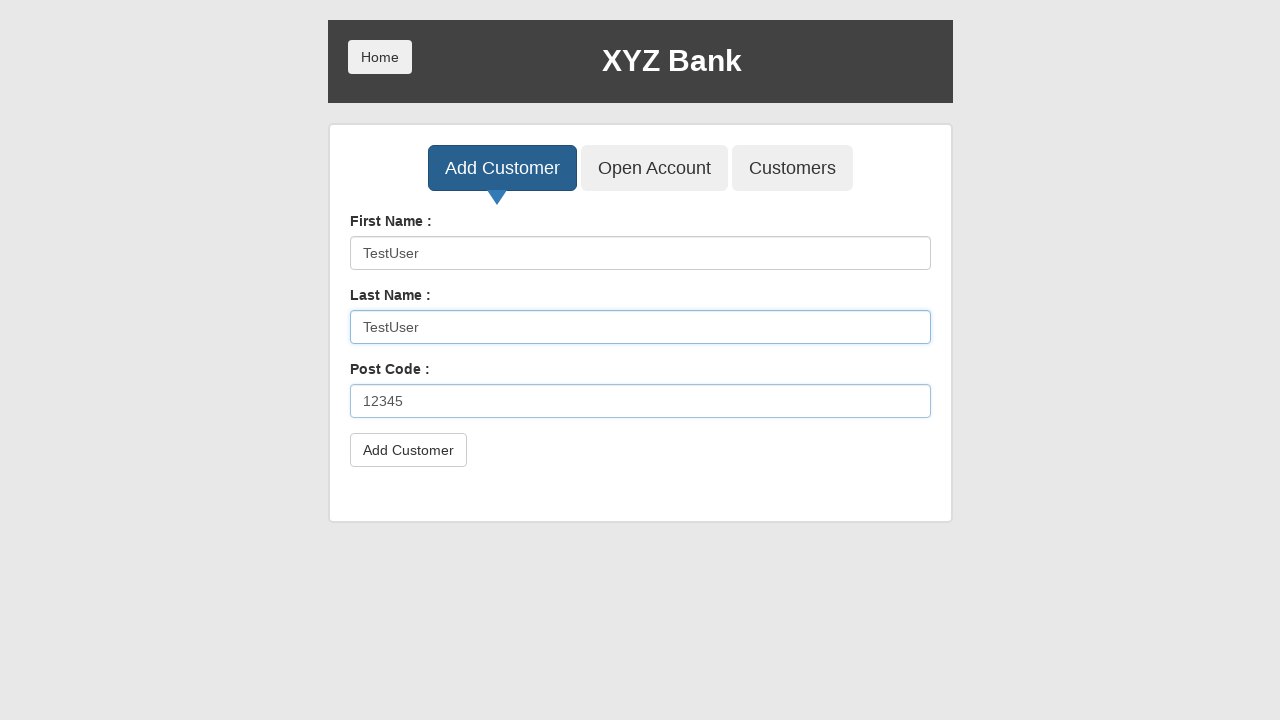

Clicked submit button to create customer at (408, 450) on xpath=//button[@type='submit']
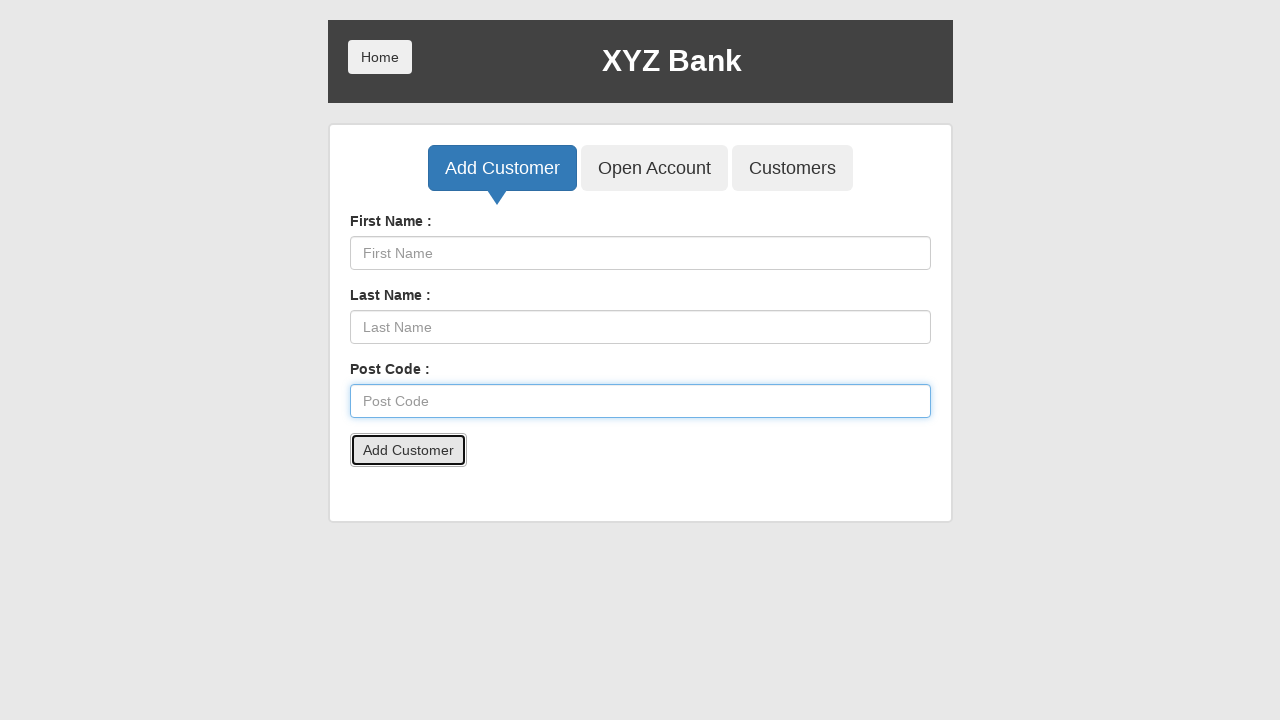

Accepted confirmation alert and waited for processing
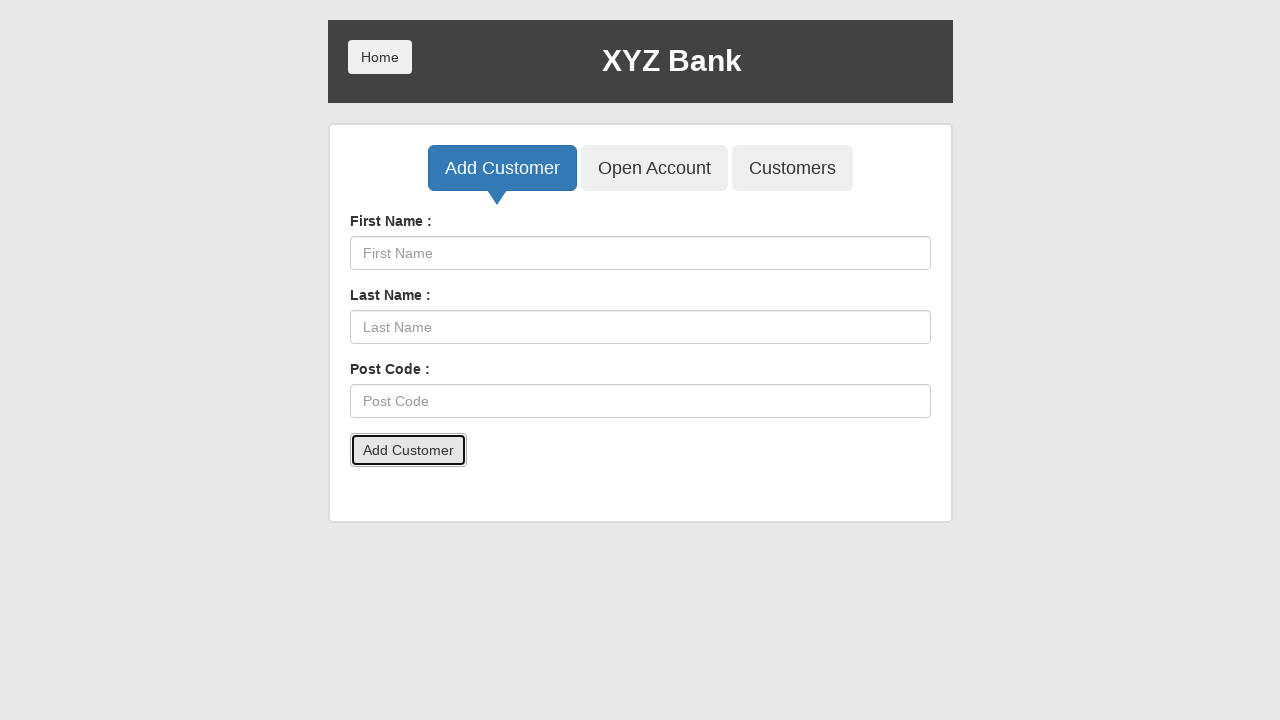

Clicked Customers button to view customer list at (792, 168) on xpath=//button[@ng-click='showCust()']
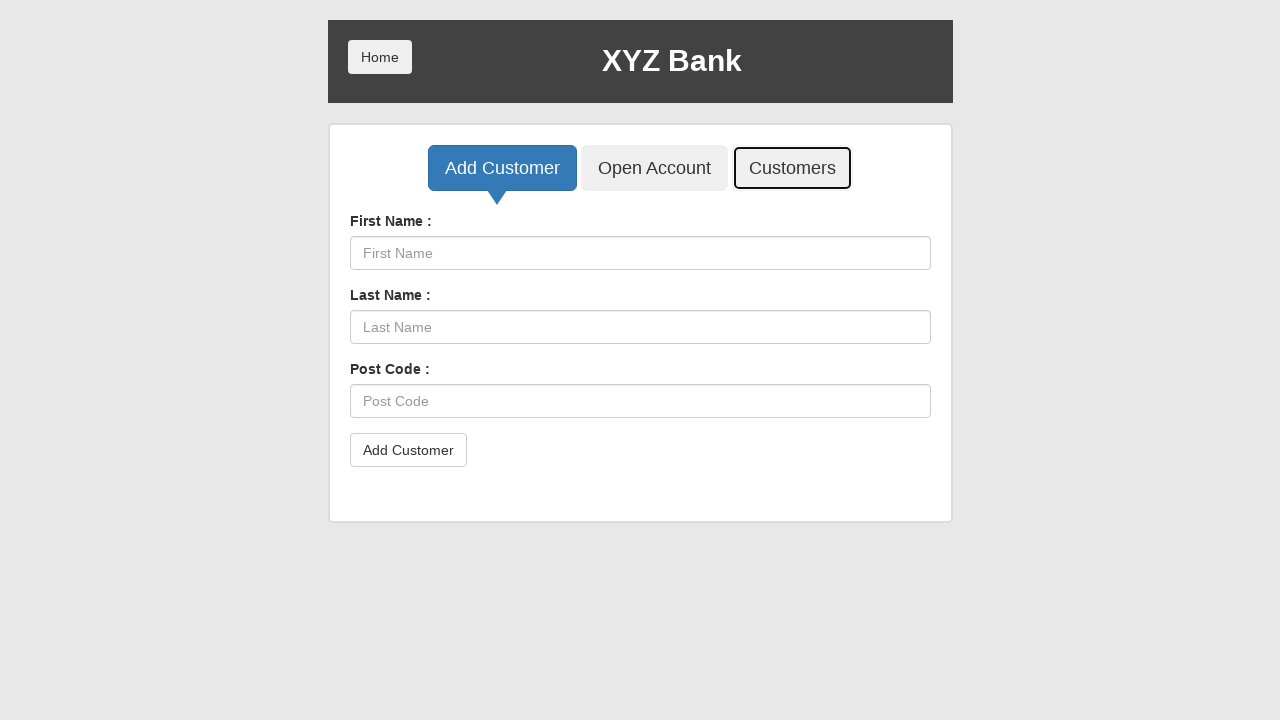

Searched for customer 'TestUser' on //input[@ng-model='searchCustomer']
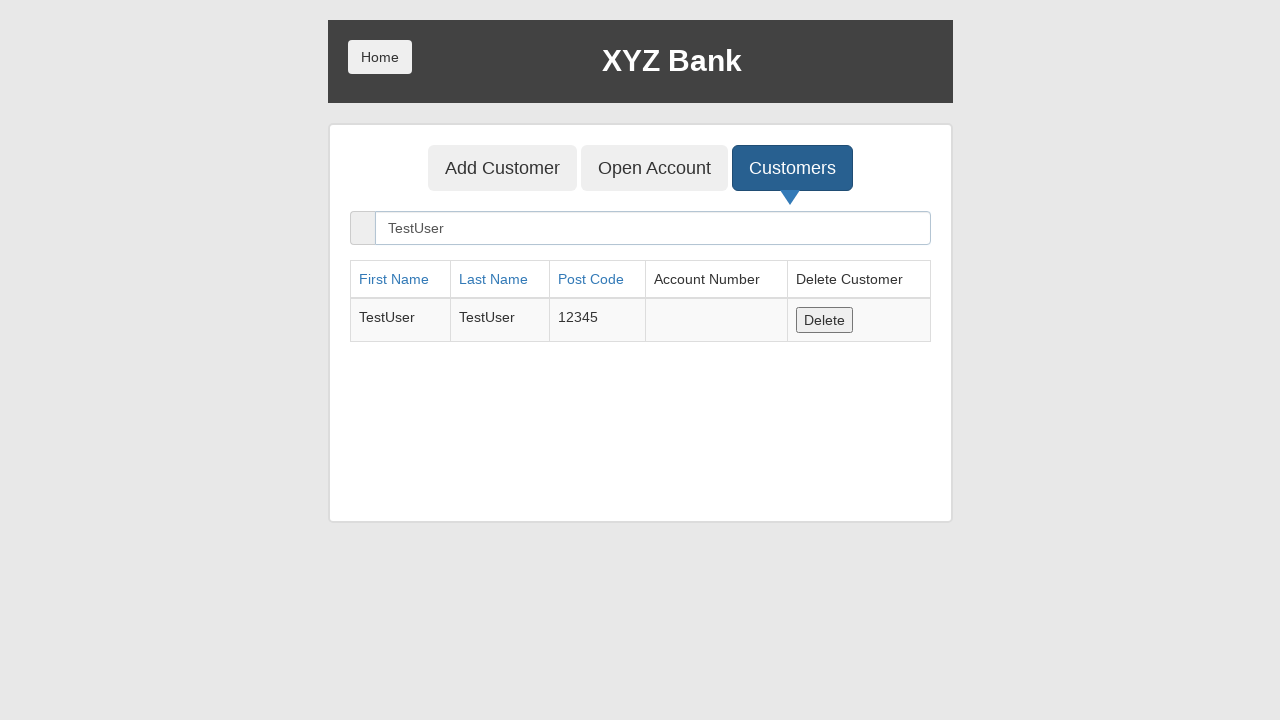

Verified customer appears in search results
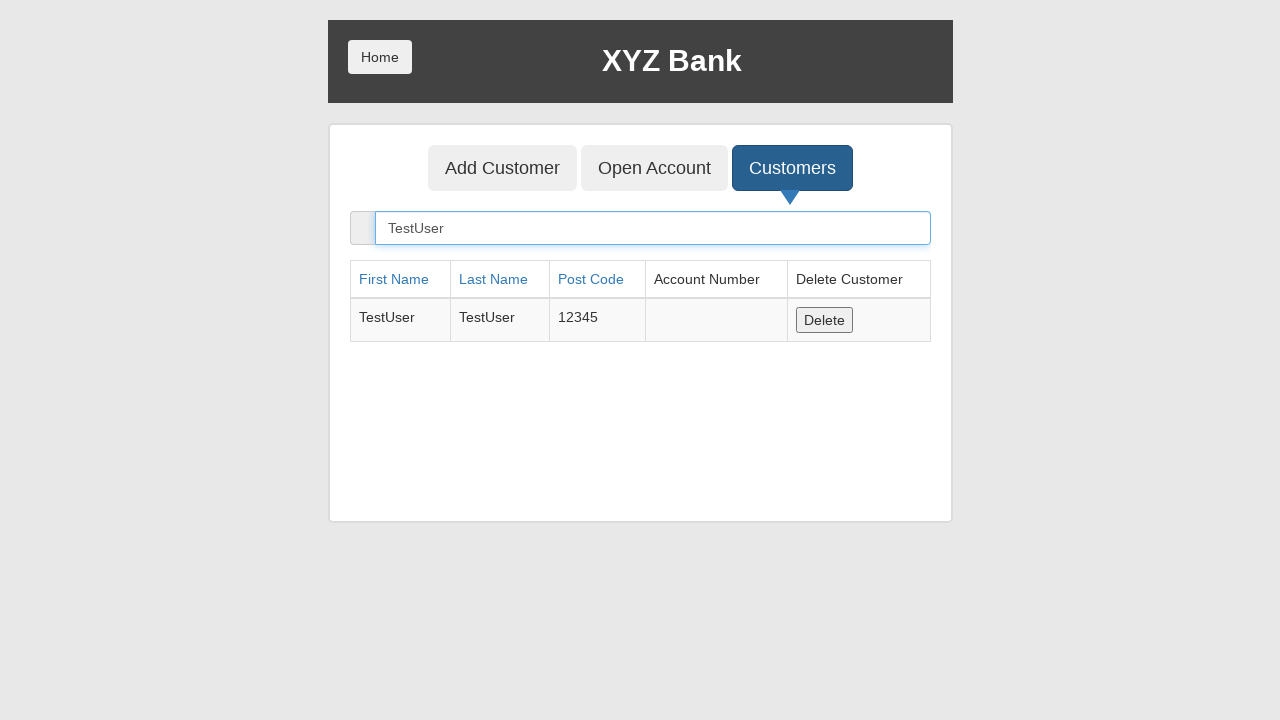

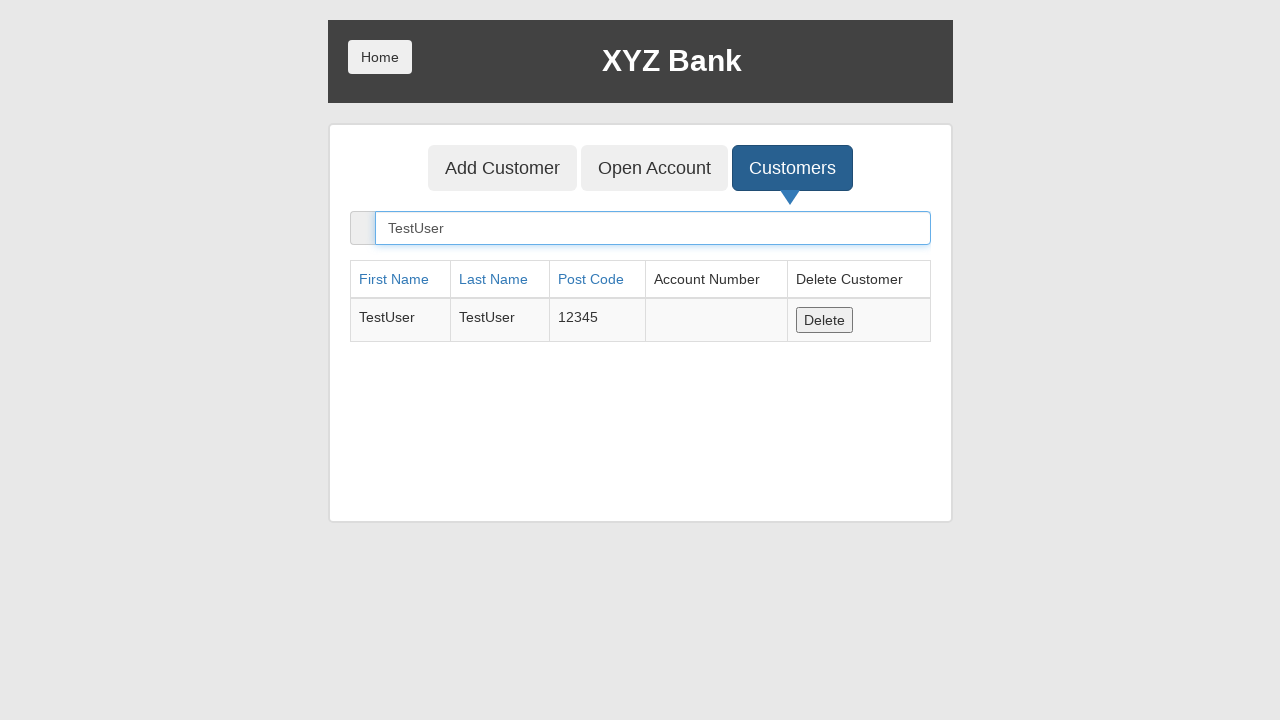